Navigates to MoneyControl stock market page and interacts with the market indices table by extracting various data points including specific cell values, row data, and calculating max/min prices

Starting URL: https://www.moneycontrol.com/stocksmarketsindia/

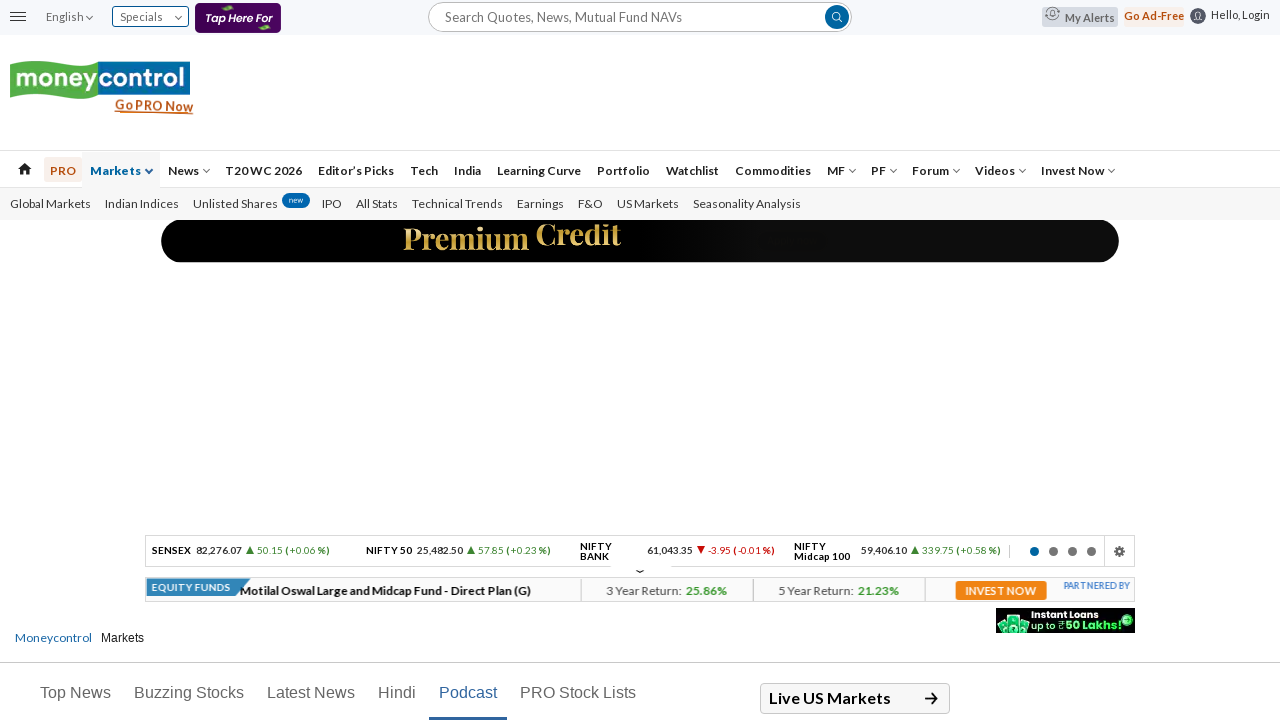

Waited for market indices table (#maindindi) to load
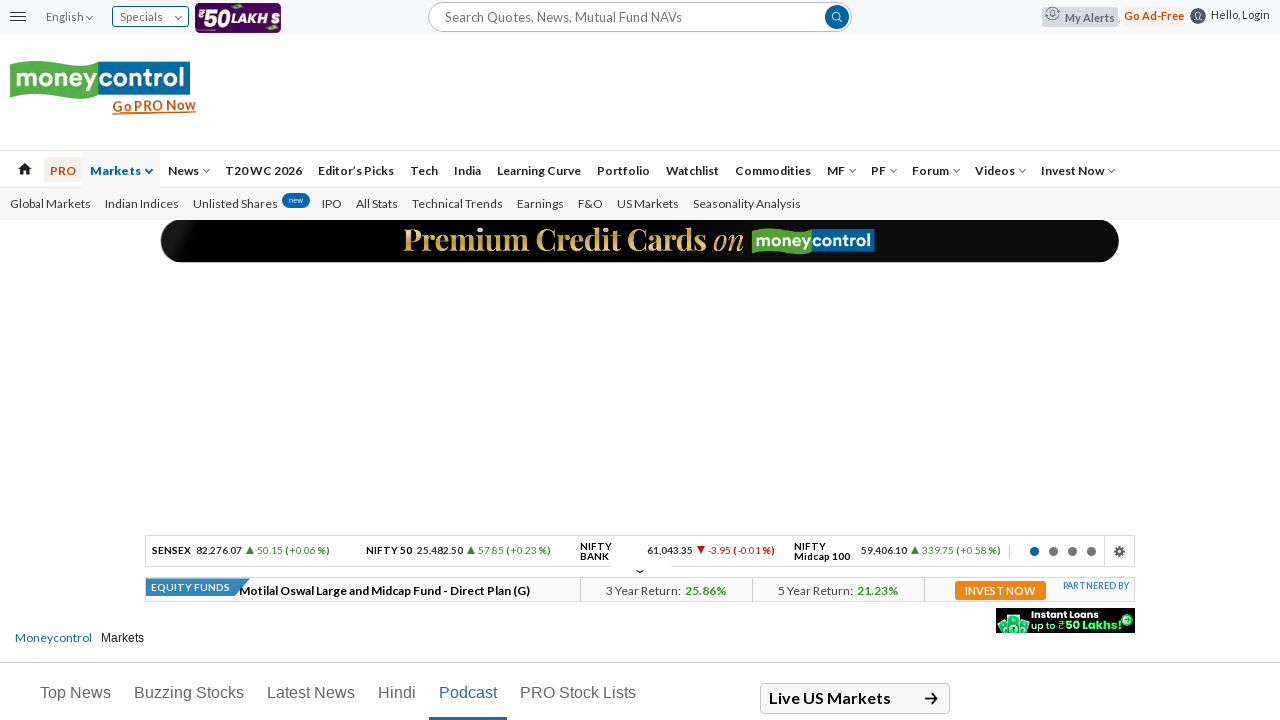

Retrieved index bank name from second row: SENSEX
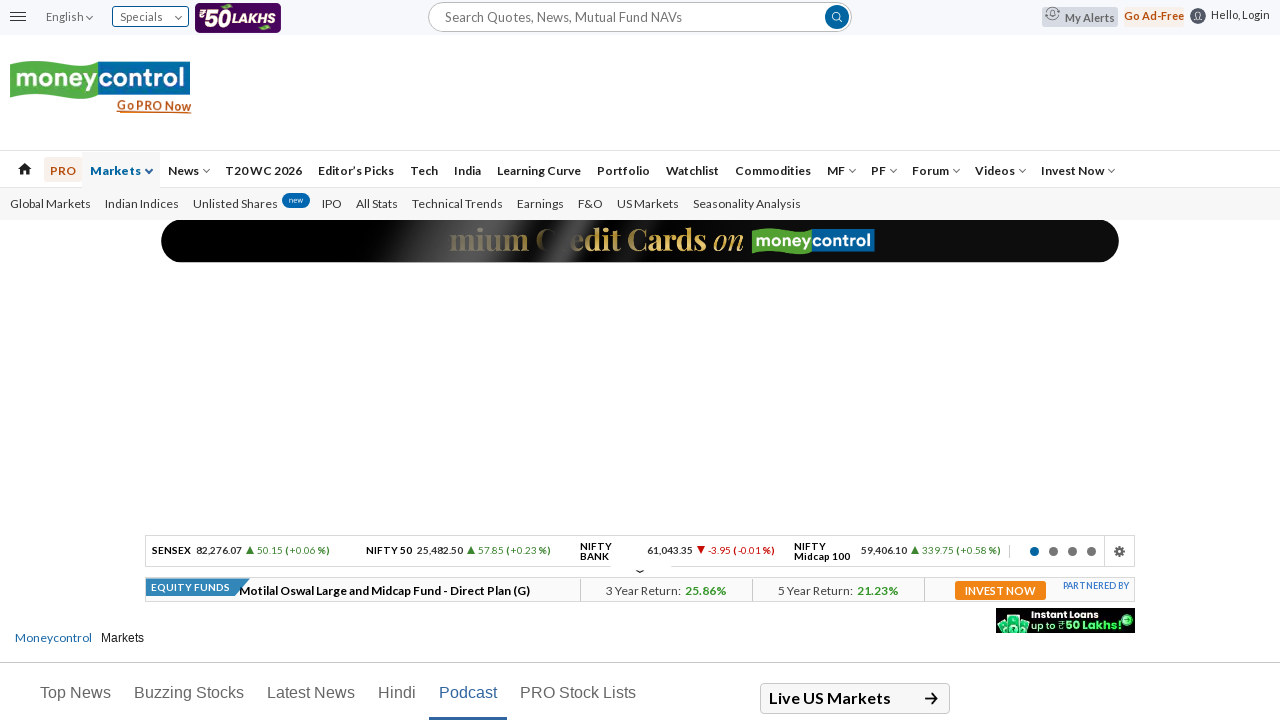

Retrieved index bank name from third row: NIFTY BANK
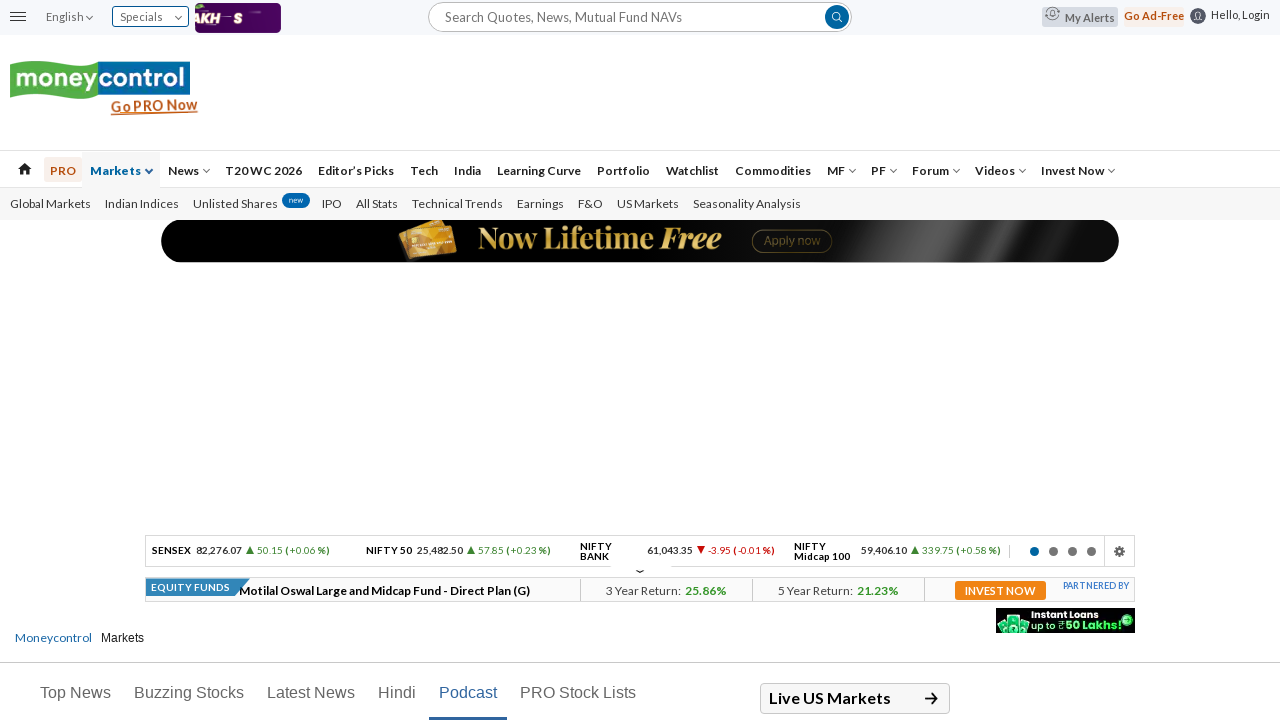

Retrieved all elements from second row (total: 1)
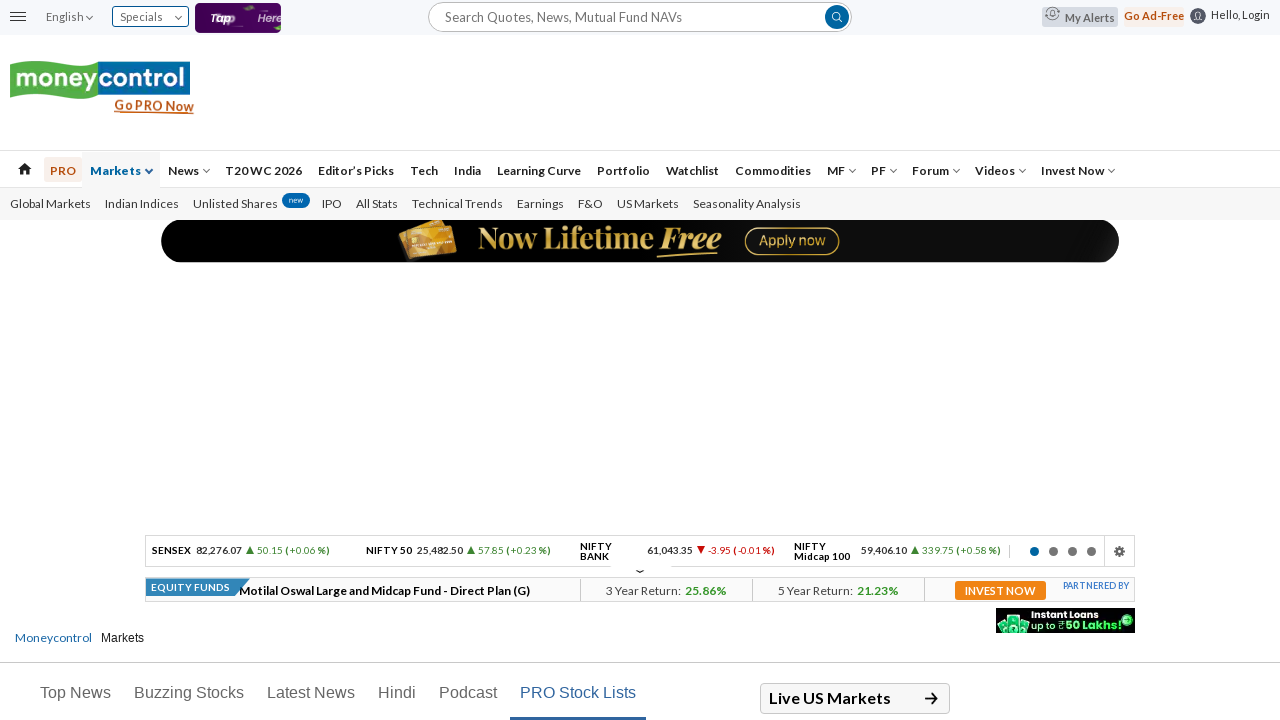

Retrieved all elements from third row (total: 1)
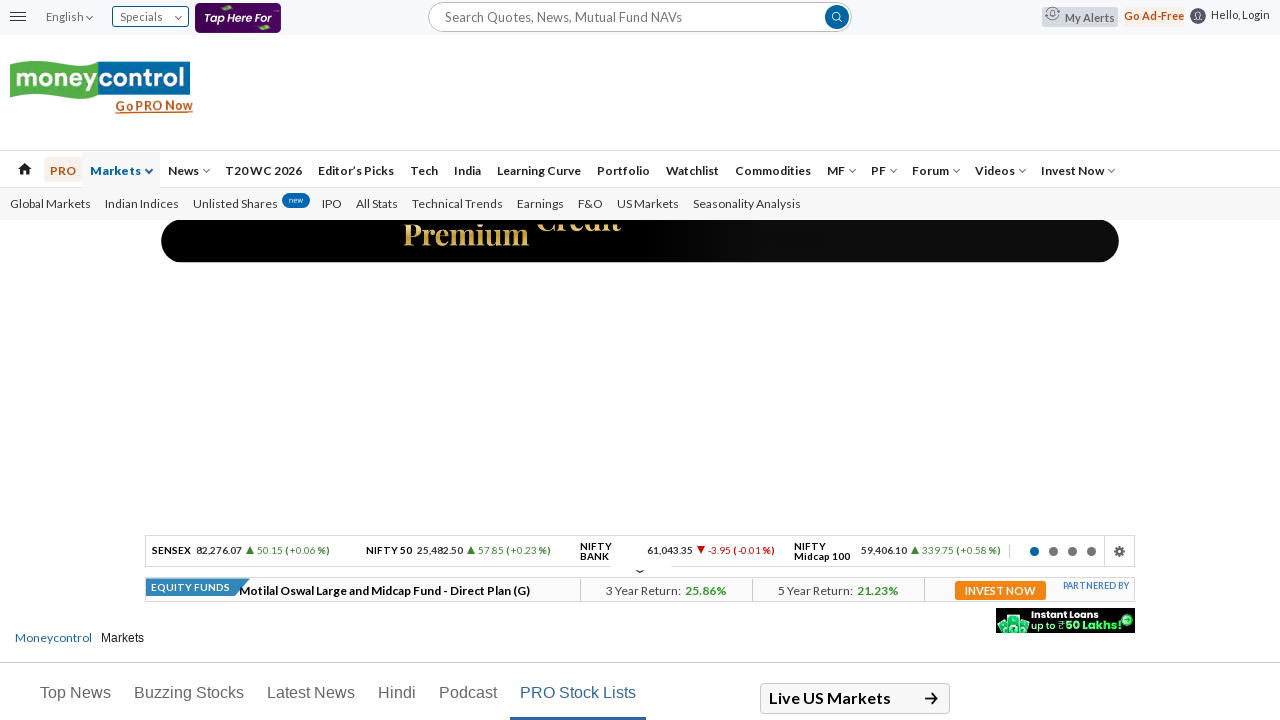

Retrieved all rows from market indices table (total: 5)
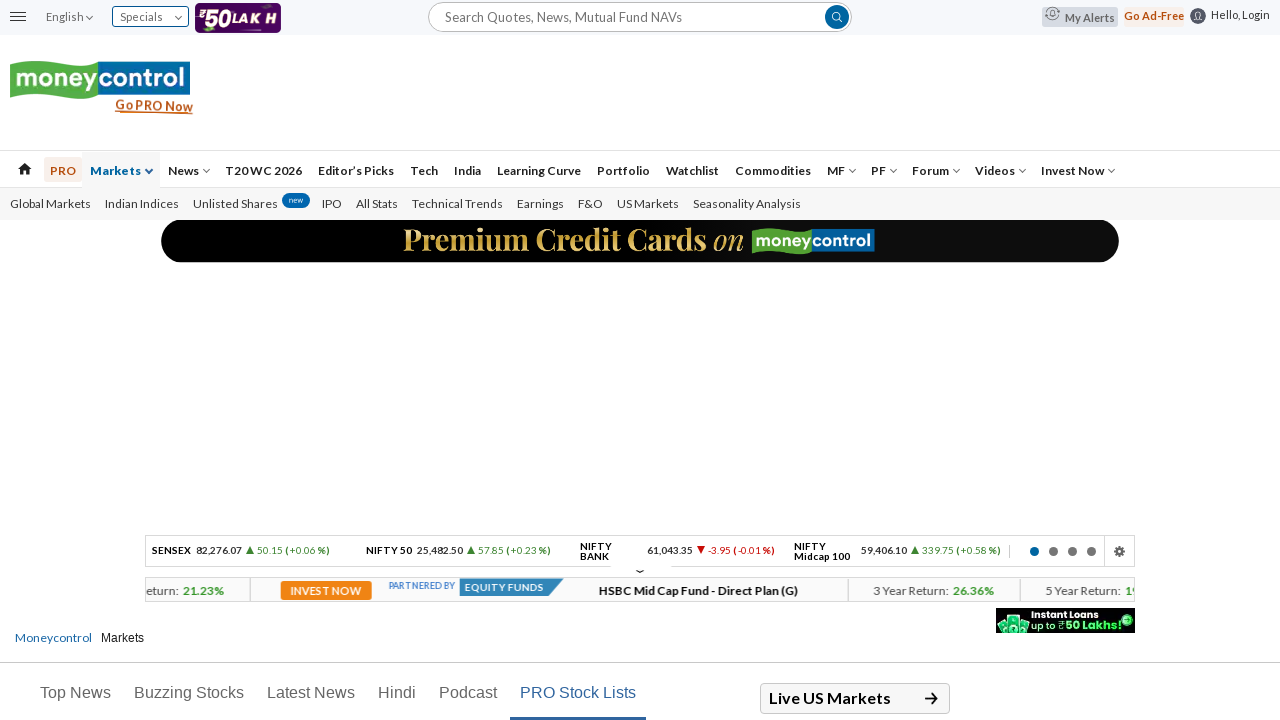

Retrieved all price values from second column (total: 5)
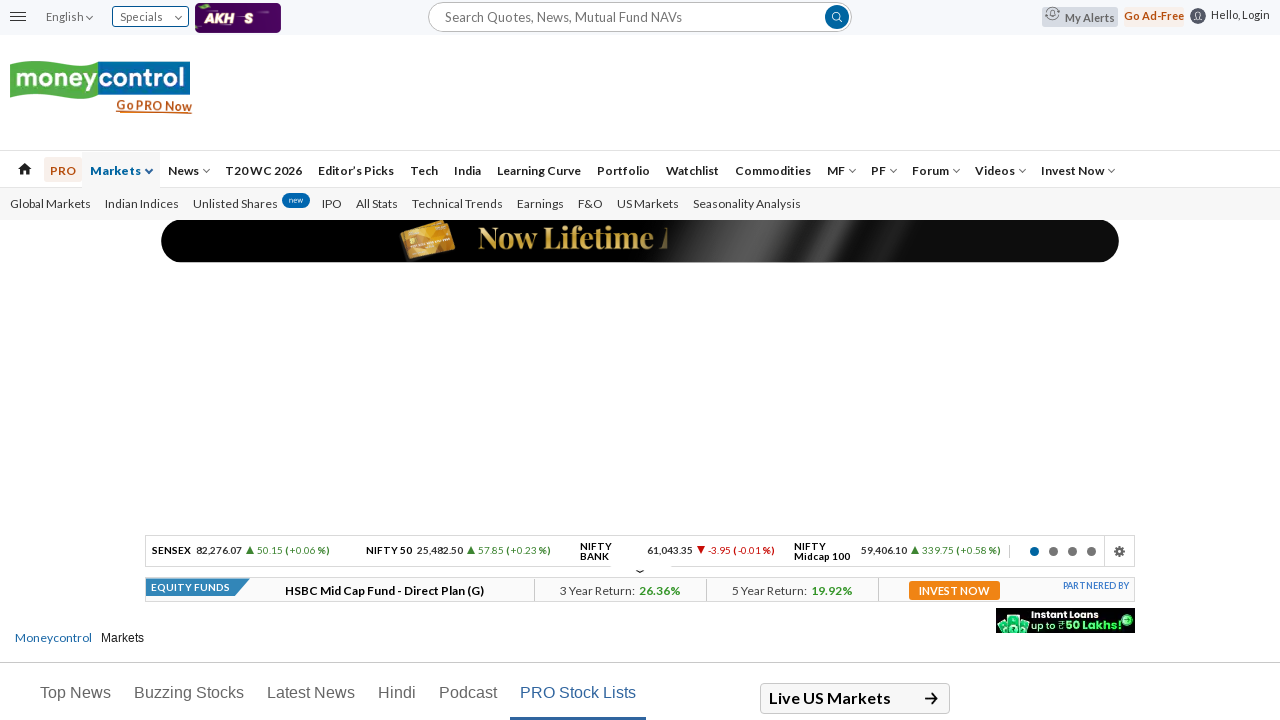

Calculated max price: 82276.07 and min price: 25482.50
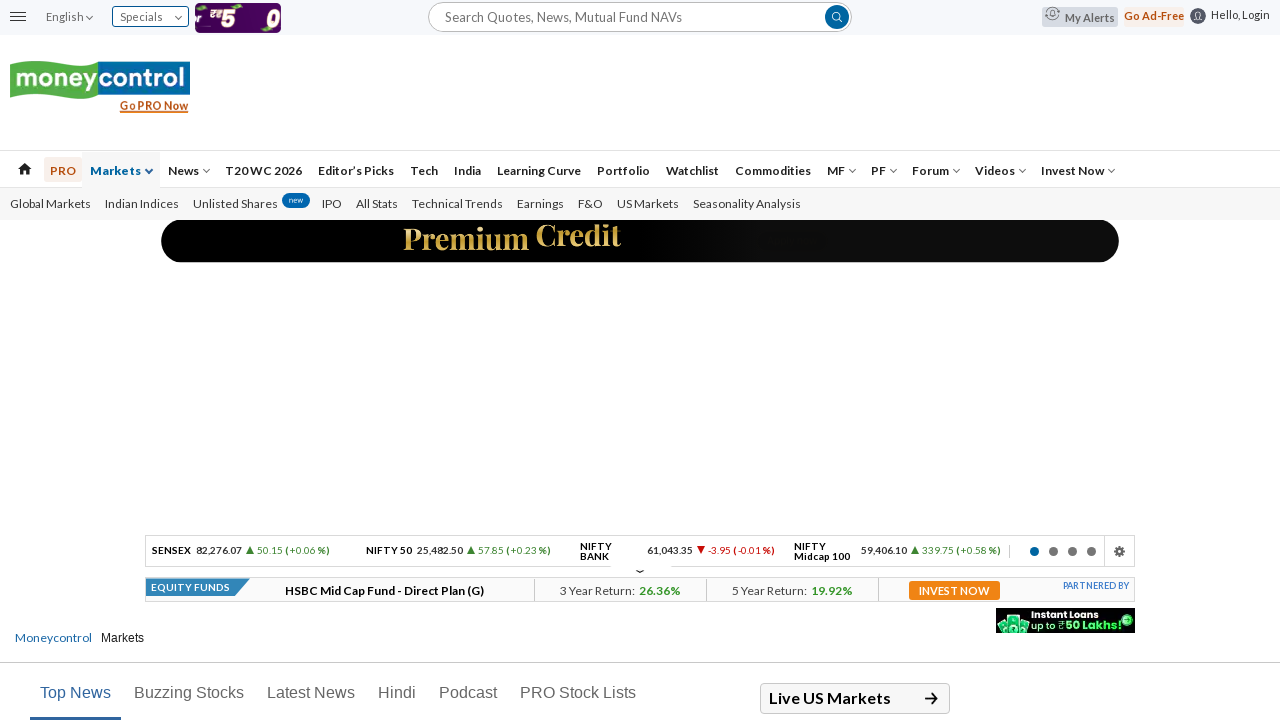

Retrieved all change values from third column (total: 5)
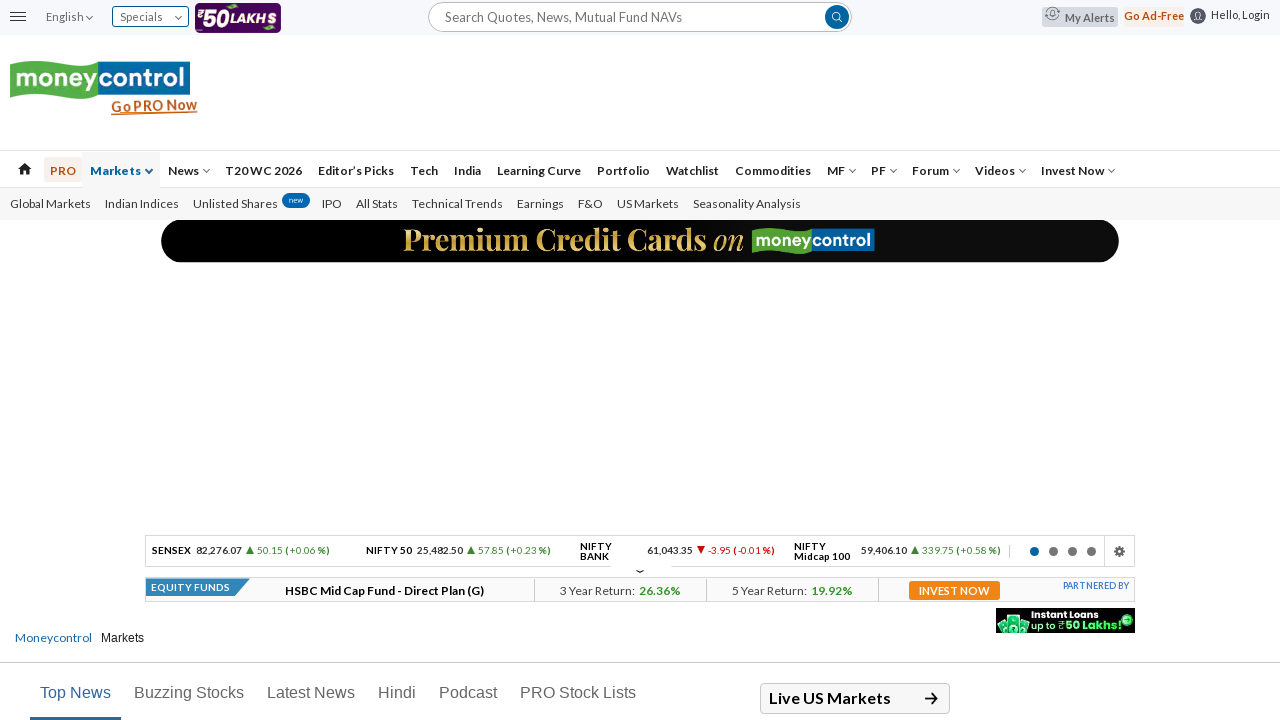

Calculated max change: 57.85 and min change: -3.95
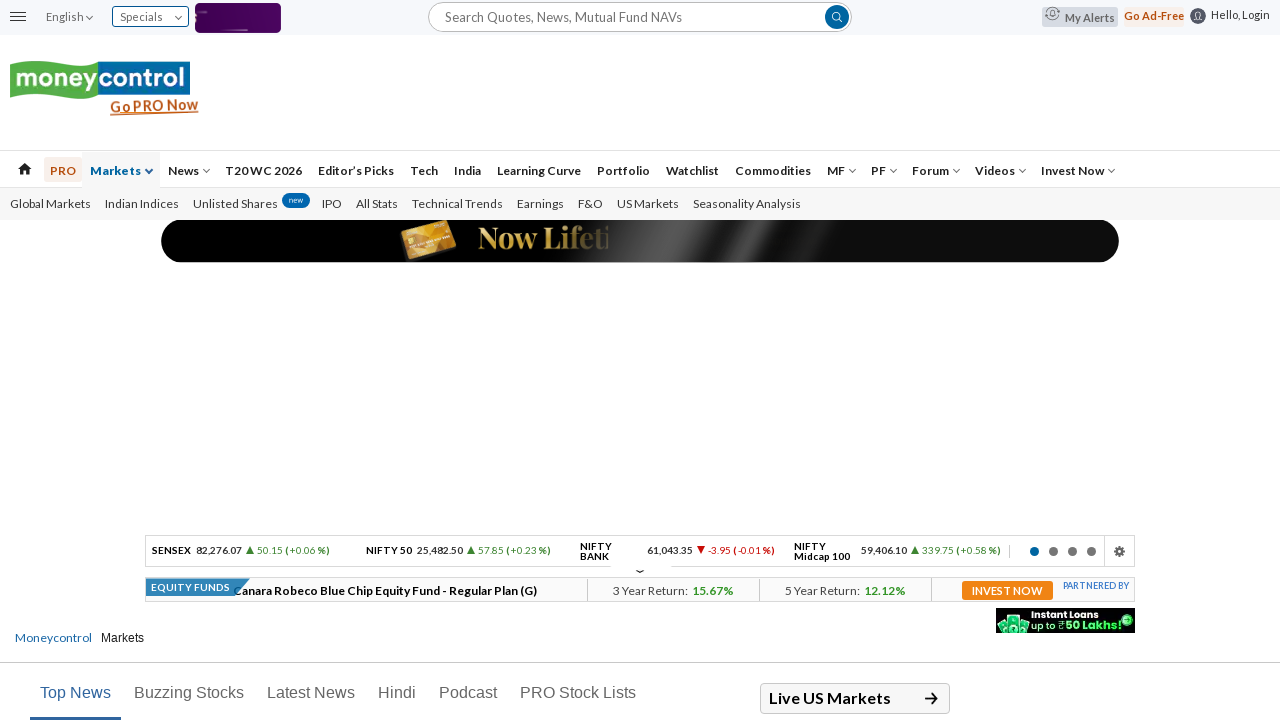

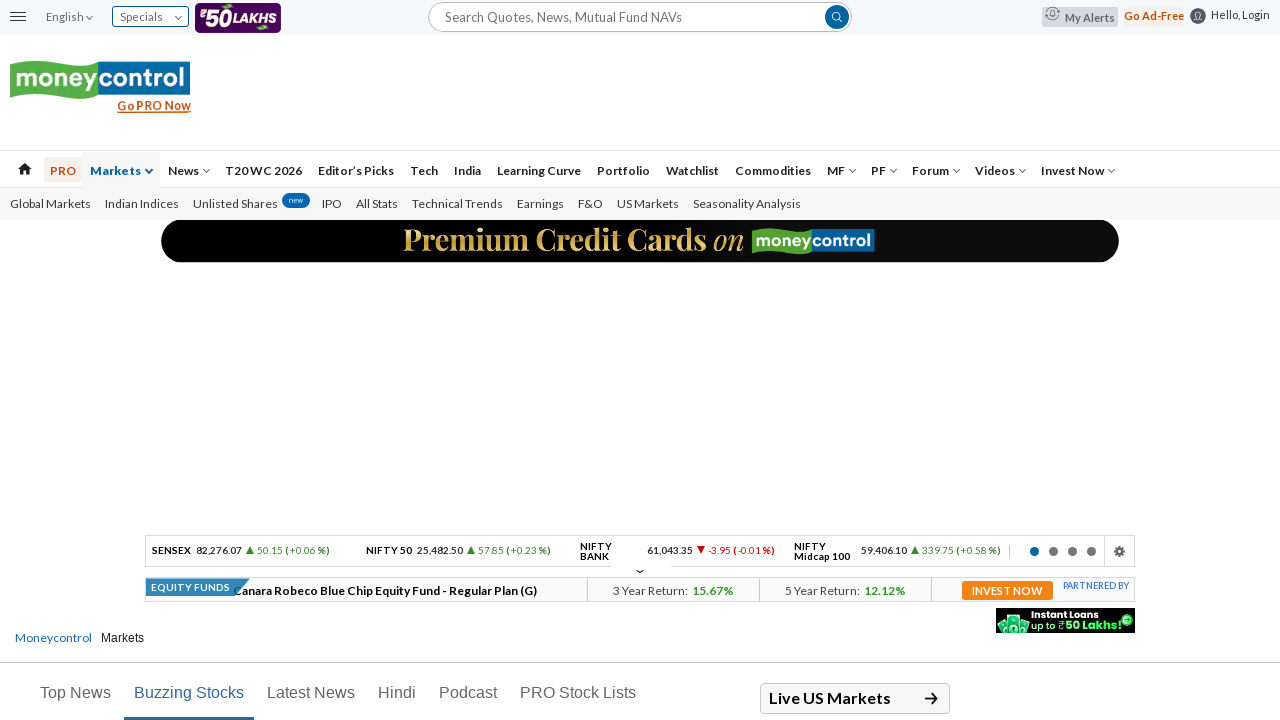